Tests USPS Help search functionality by searching for a term and verifying results

Starting URL: https://www.usps.com

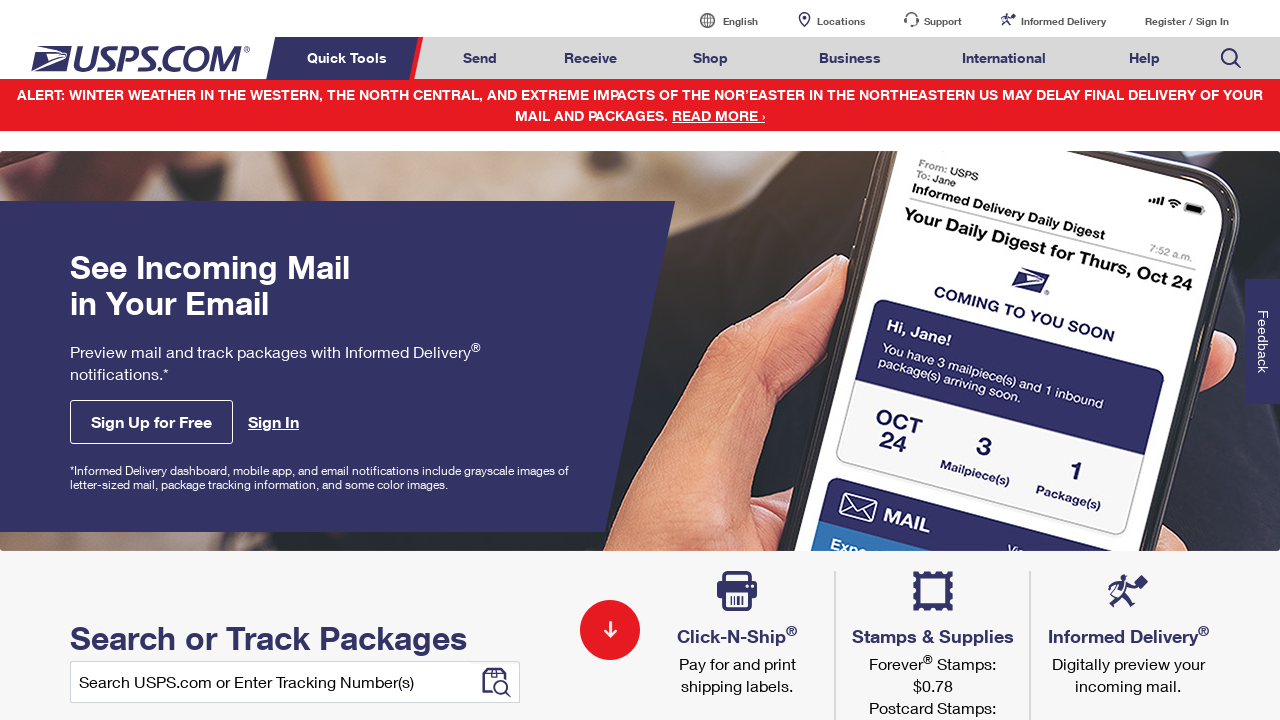

Clicked Help tab in main navigation at (1144, 58) on xpath=//a[@class='menuitem'][text()='Help']
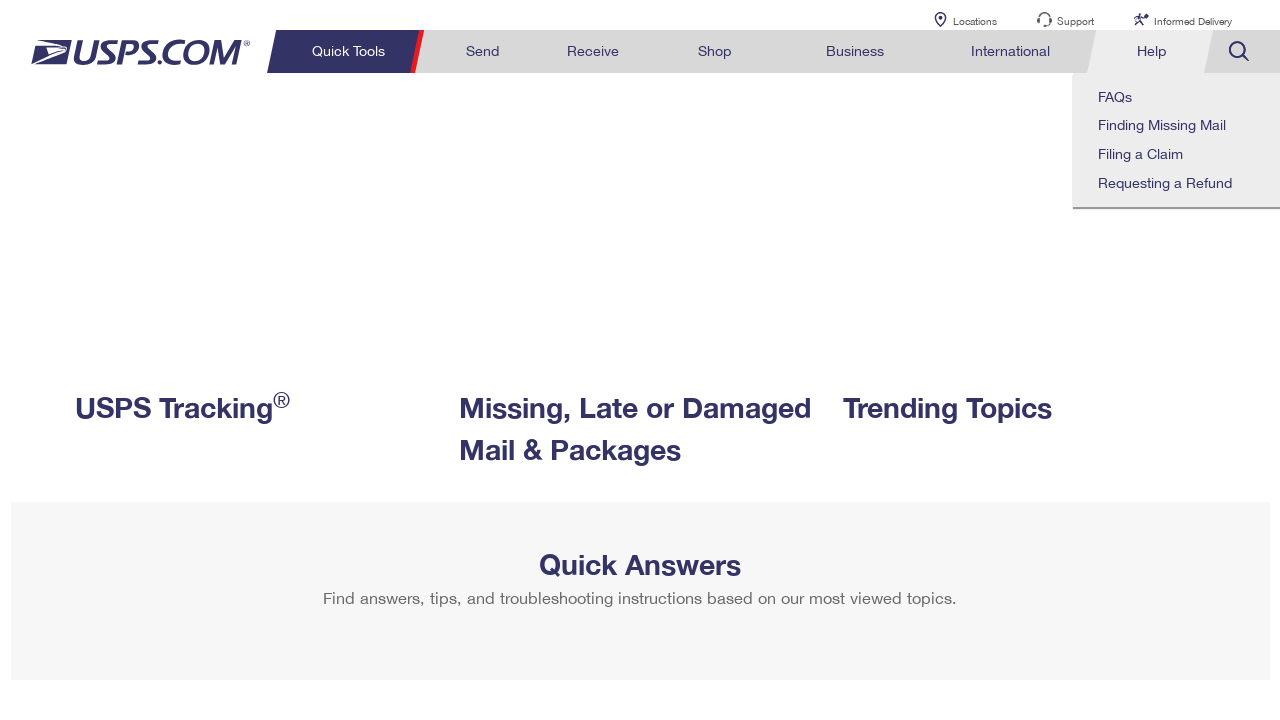

Filled help search field with 'PO Boxes' on //div[contains(@class,'search-field-wrapper')]/input
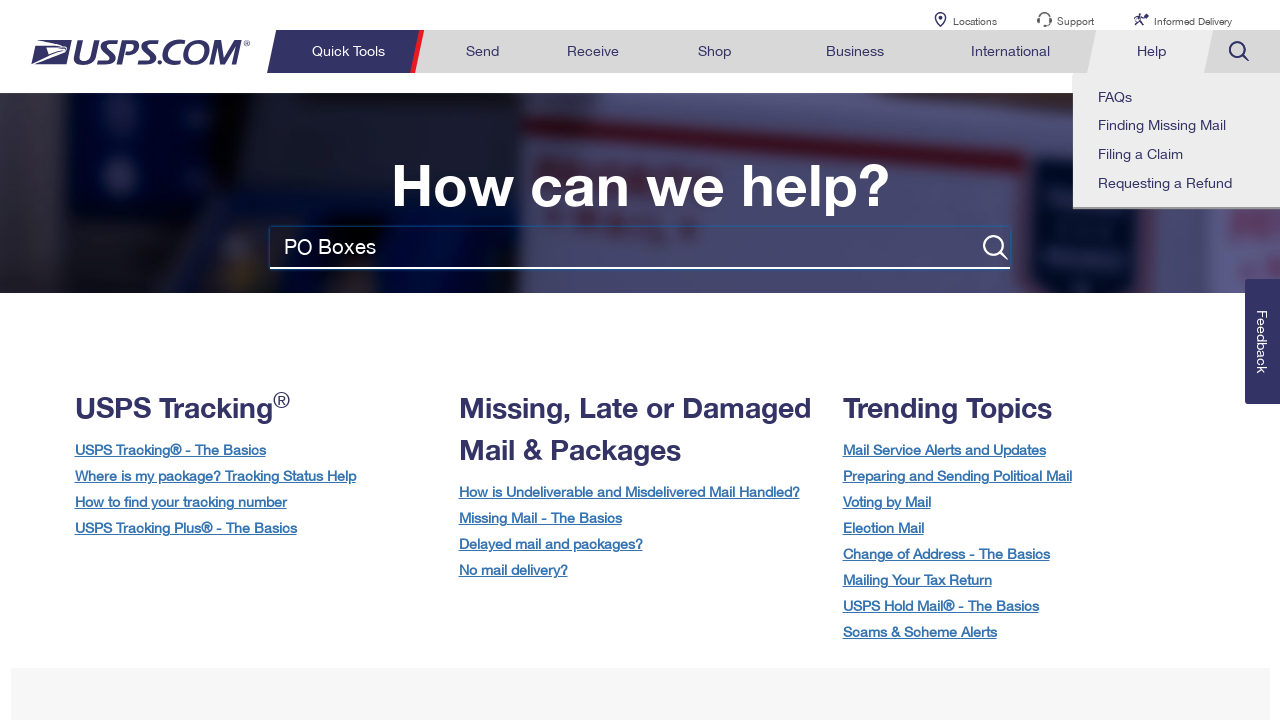

Pressed Enter to submit help search
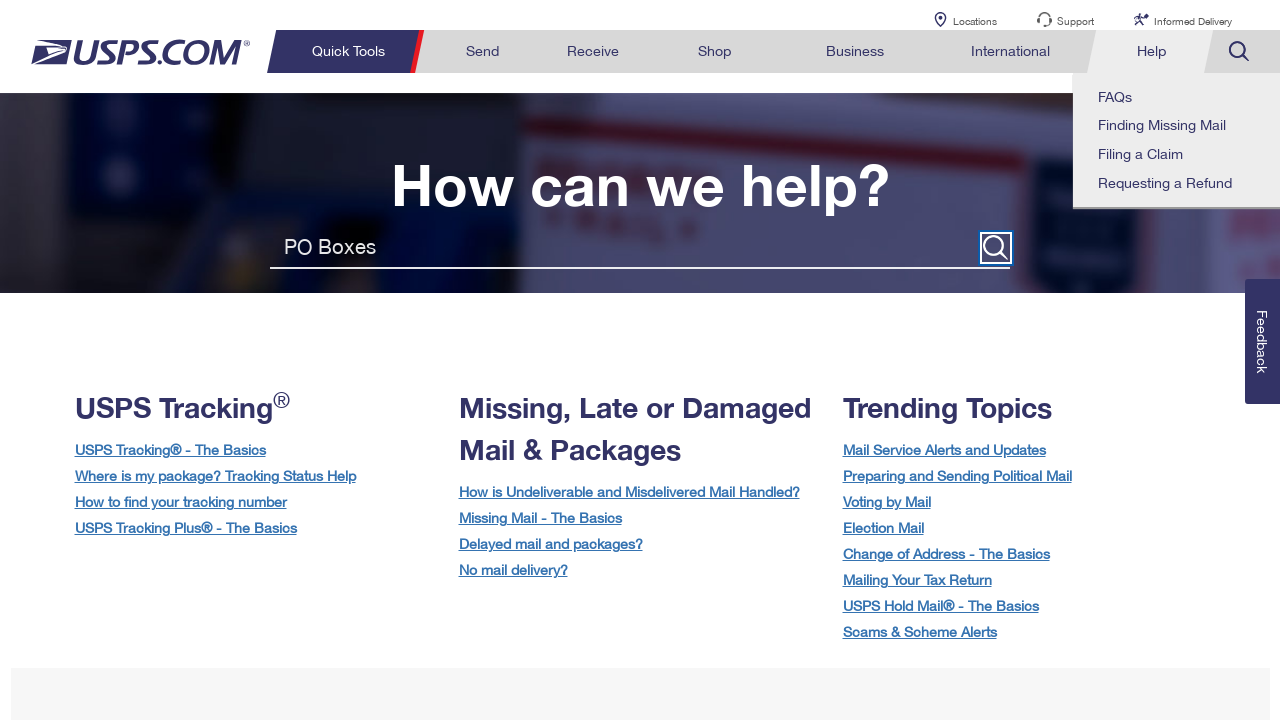

Verified that search results container loaded
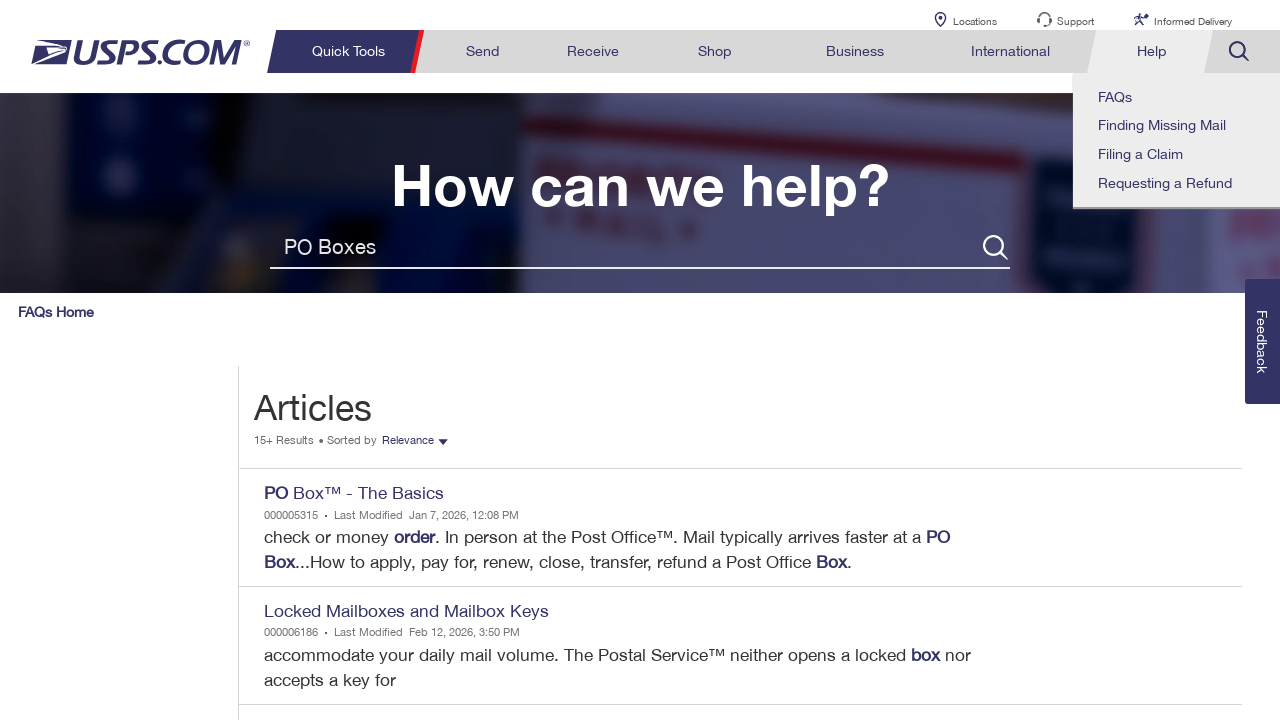

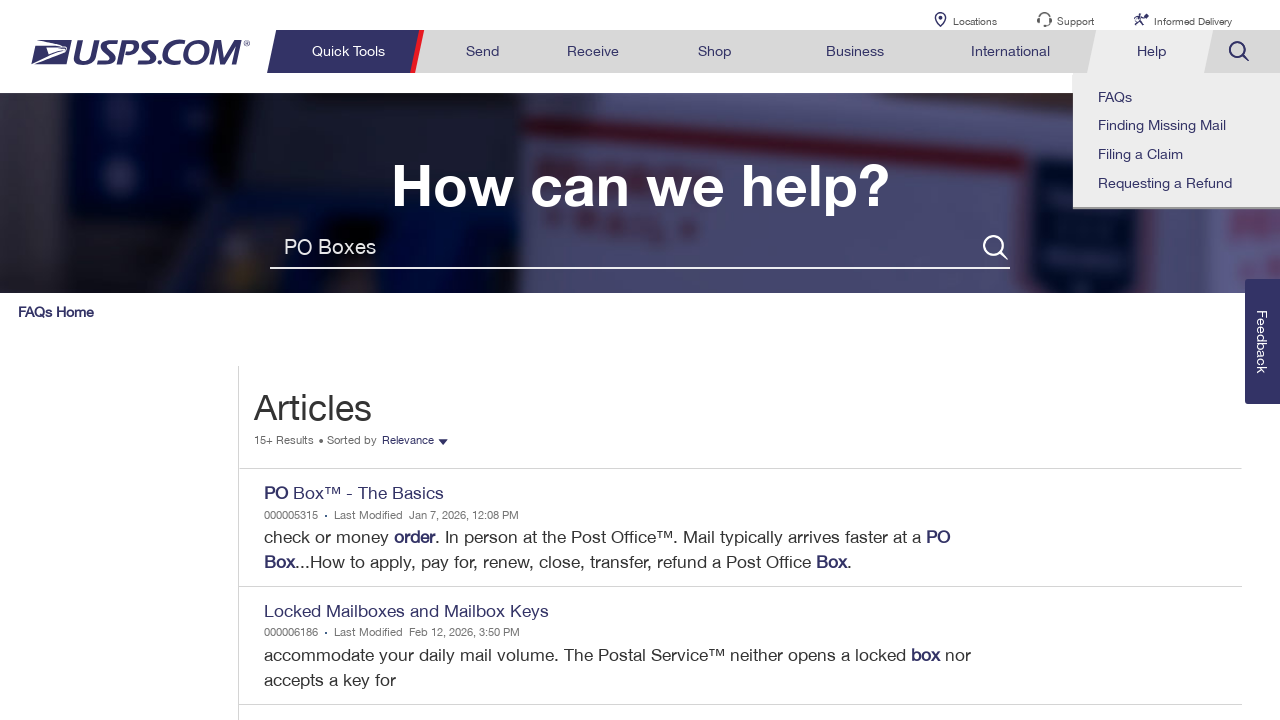